Navigates to a sitemap XML page and clicks on the 5th row link in the sitemap table, testing the sitemap navigation functionality across different viewport sizes.

Starting URL: https://www.getcalley.com/page-sitemap.xml

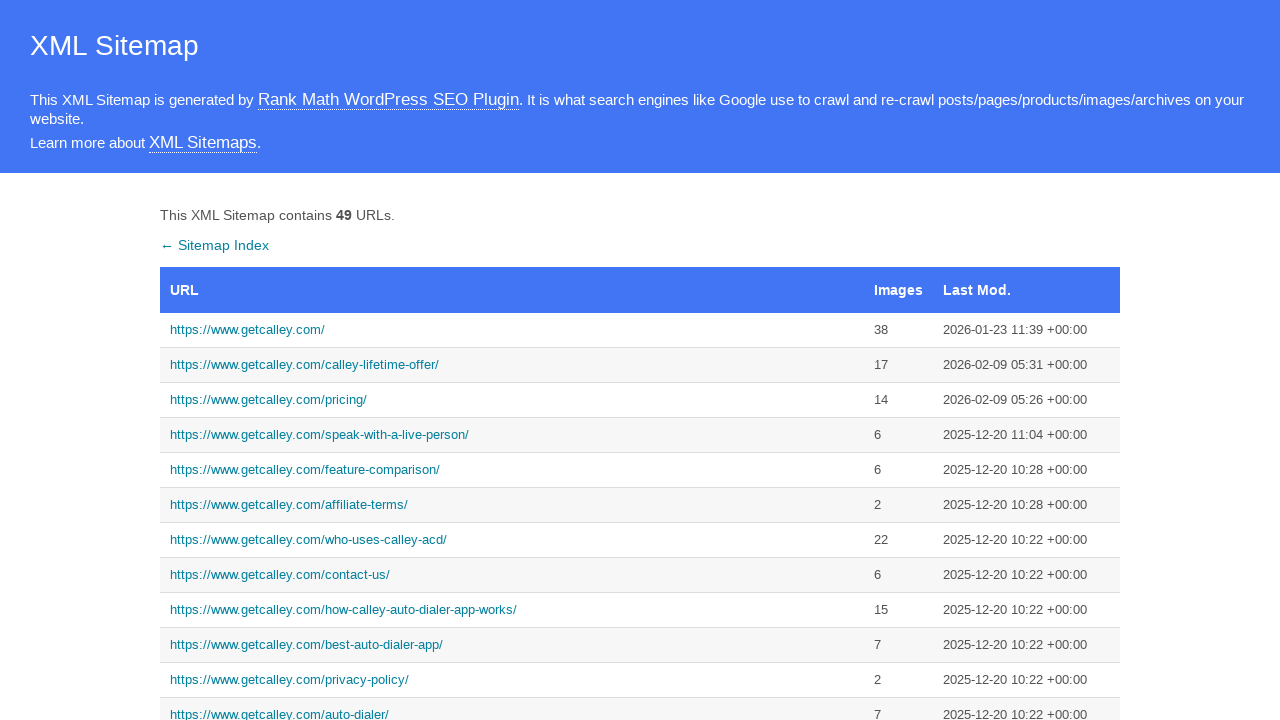

Set viewport size to 1920x1080
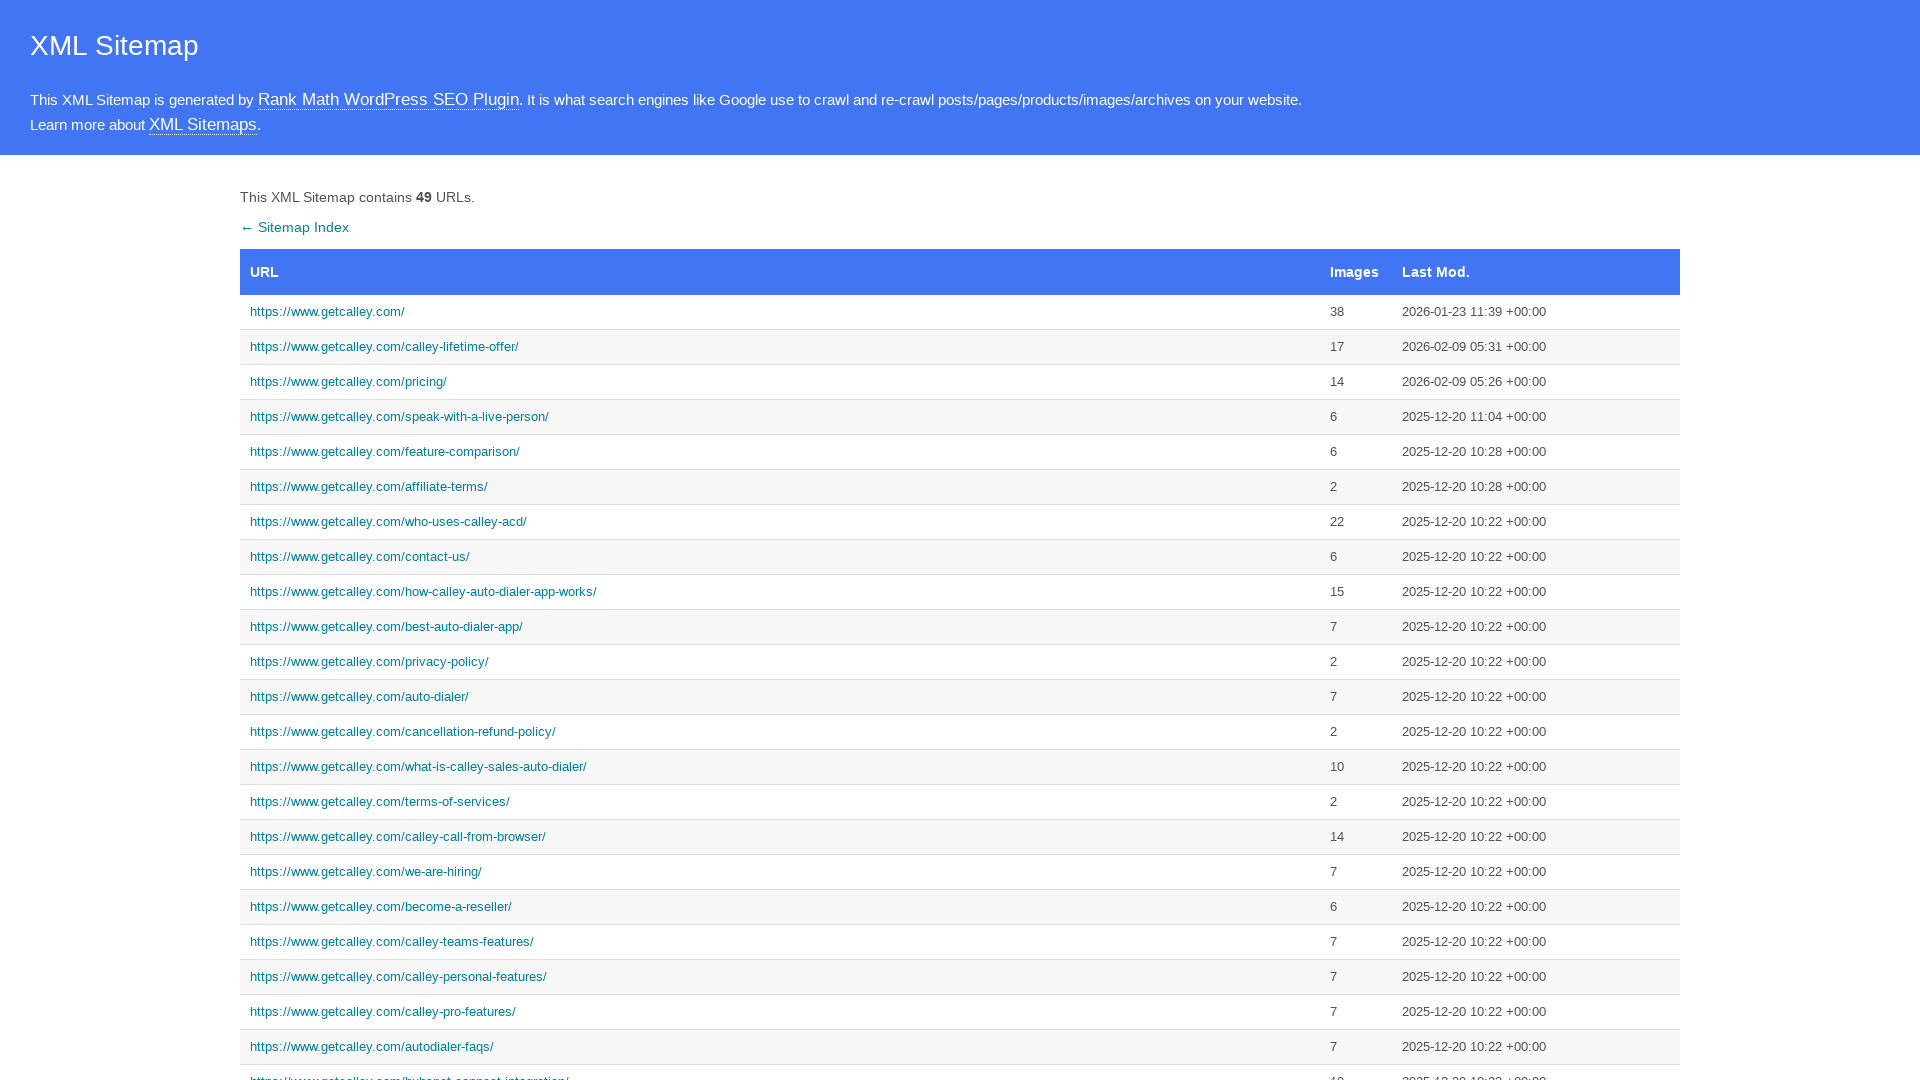

Navigated to sitemap XML page
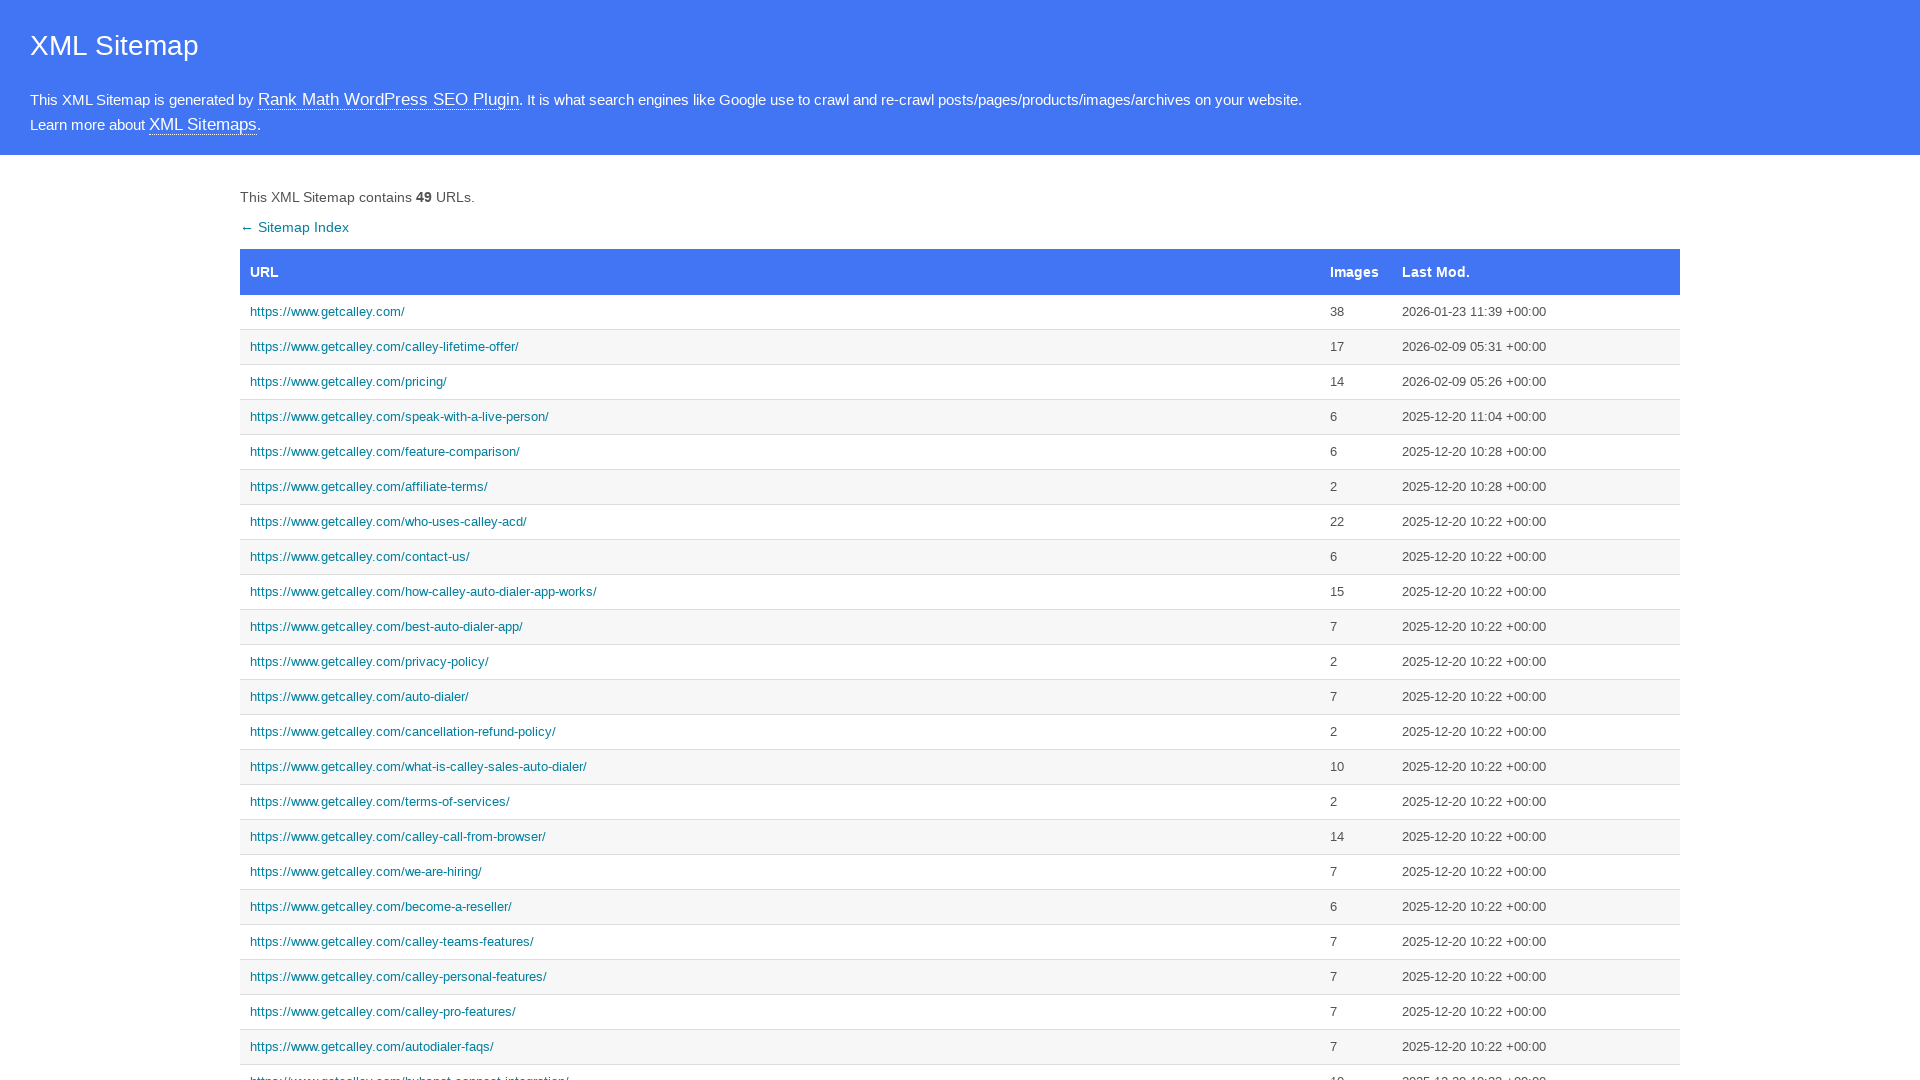

Sitemap table loaded
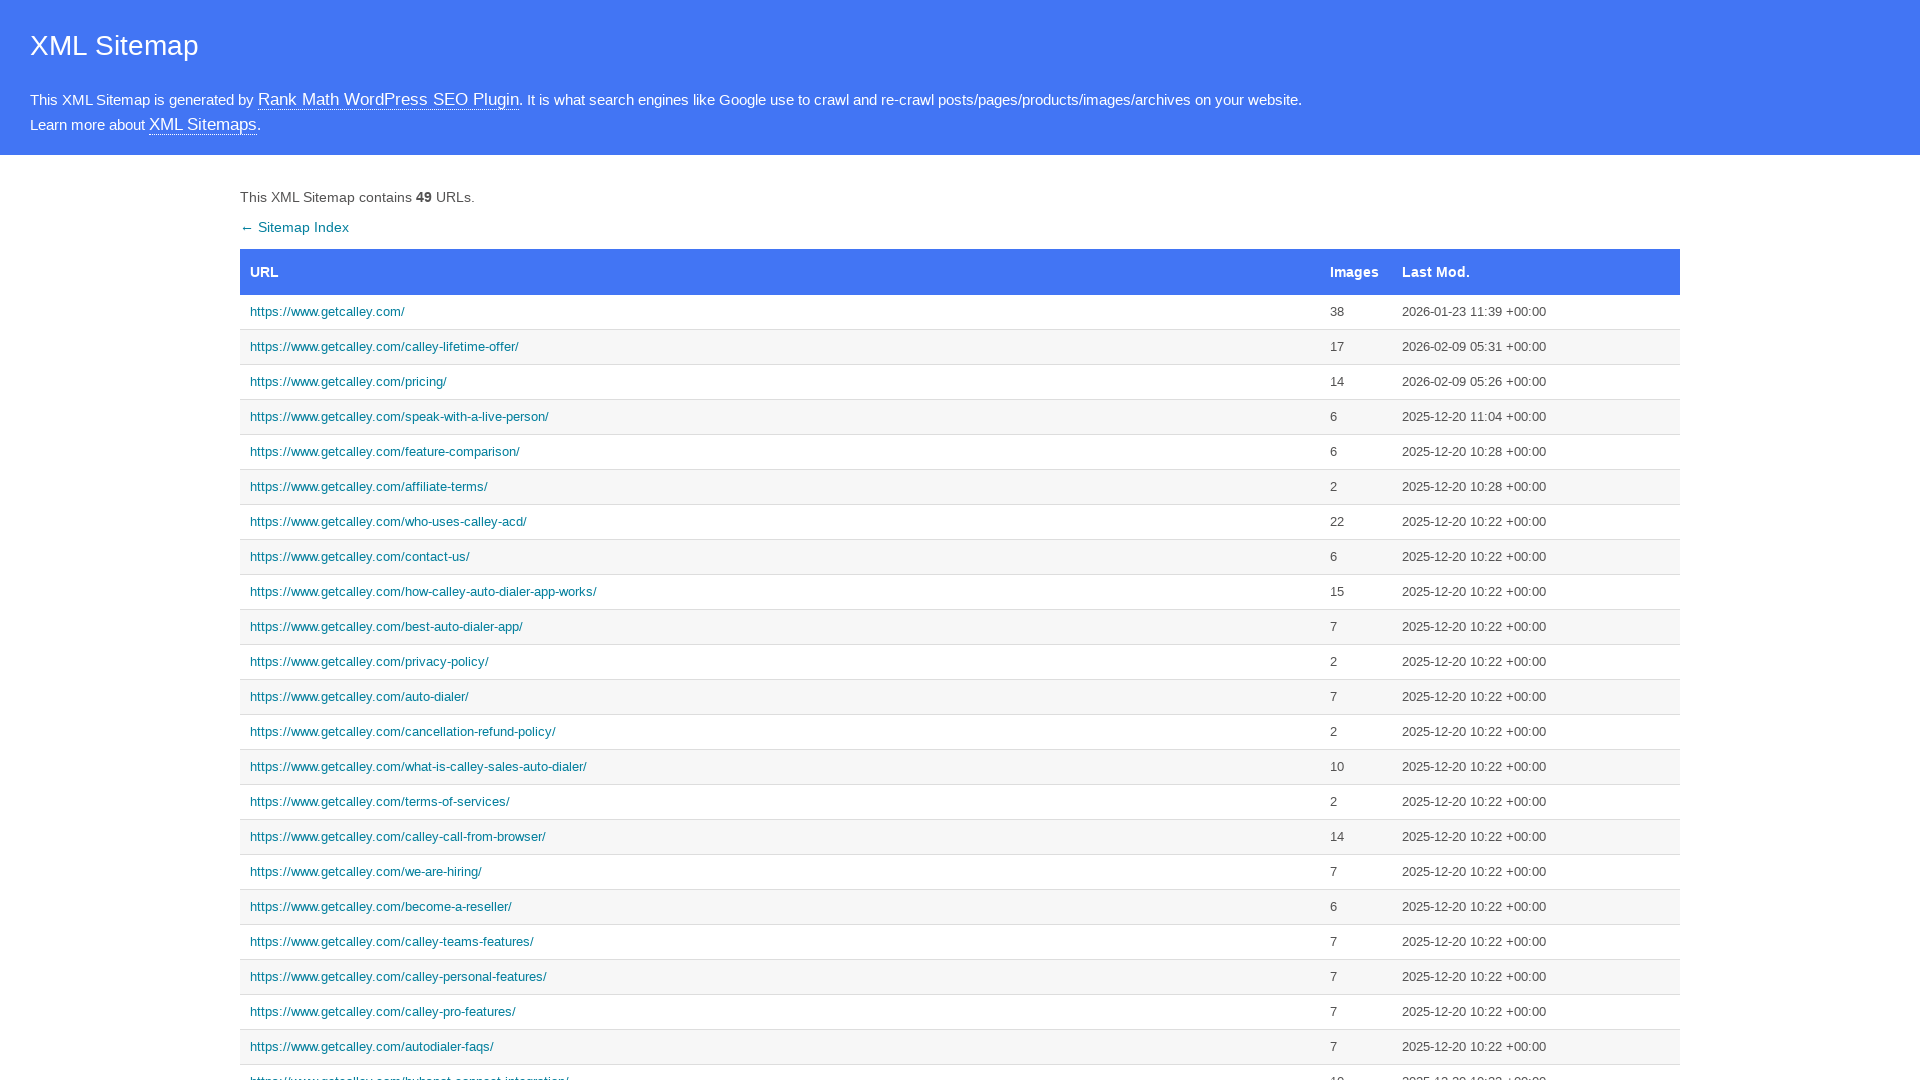

Clicked on 5th row link in sitemap table at (780, 452) on xpath=//*[@id='sitemap']/tbody/tr[5]/td[1]/a
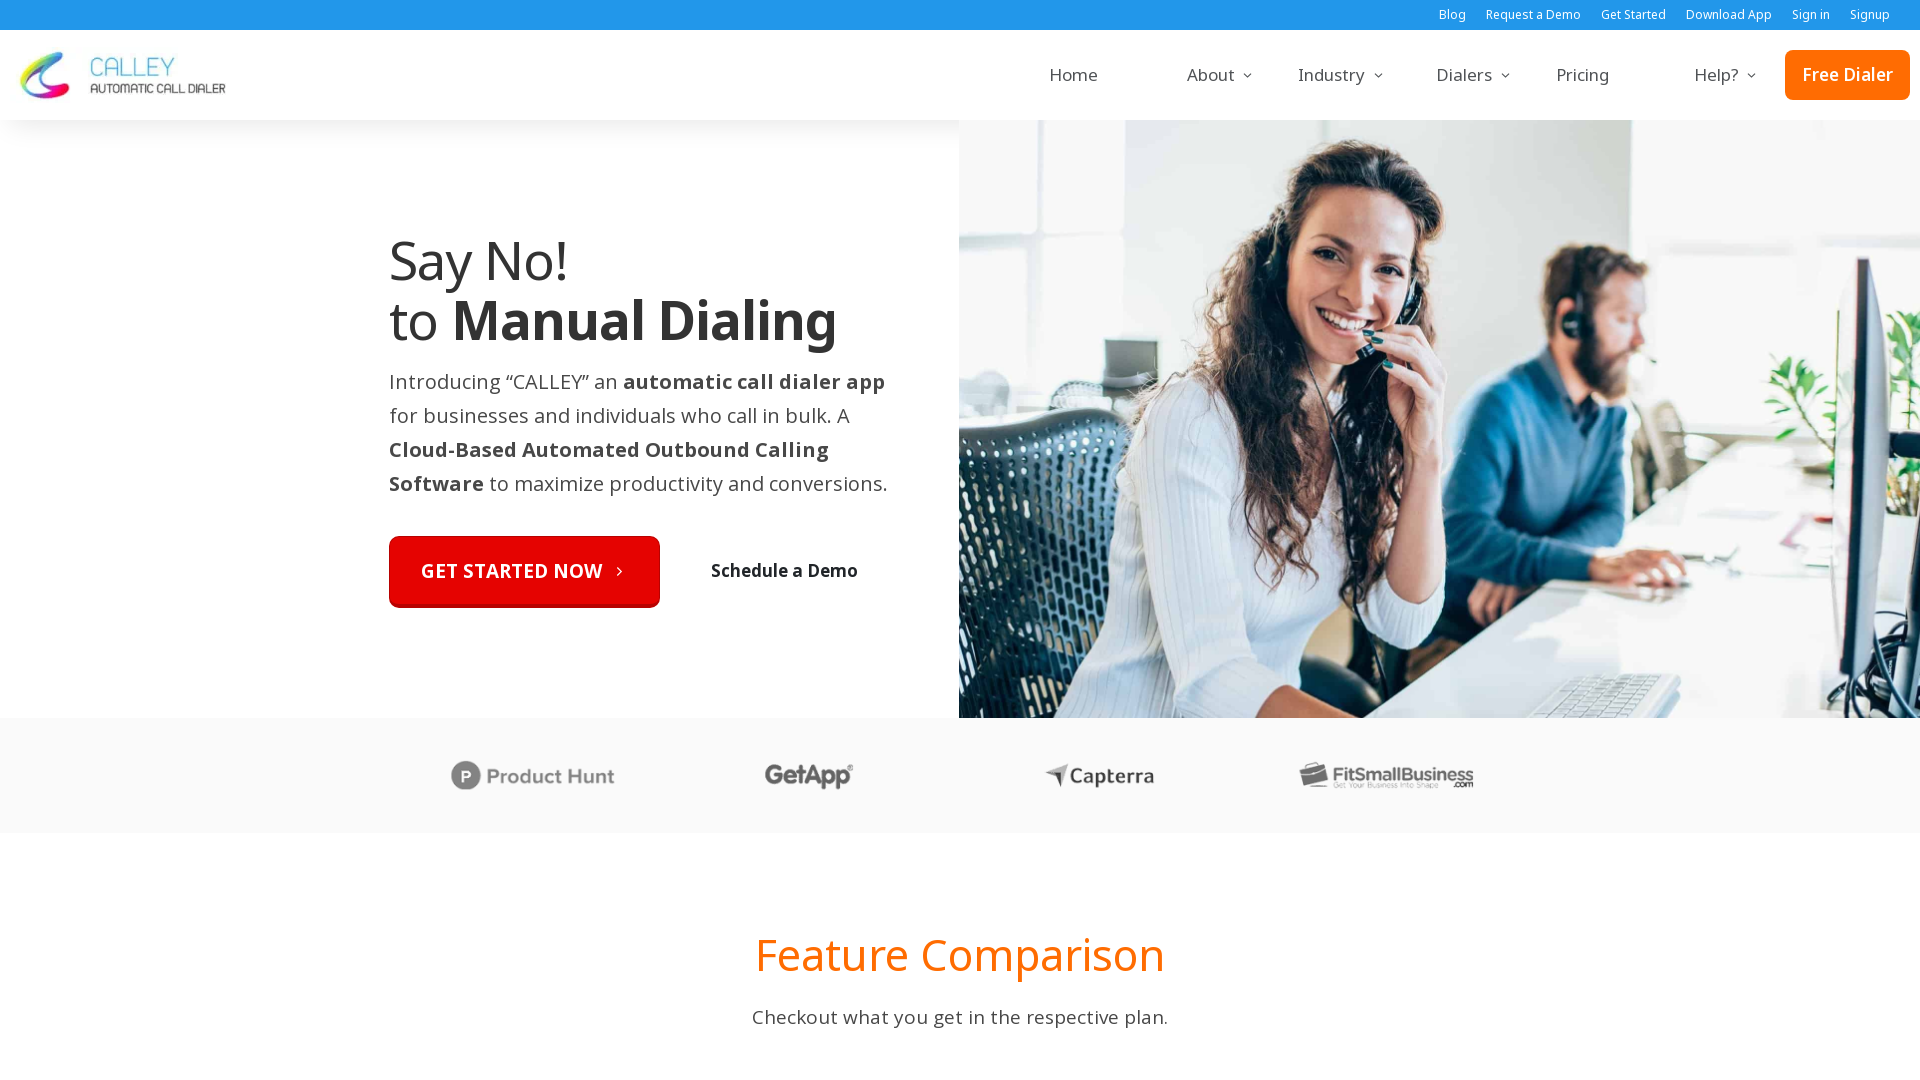

Page navigation completed and loaded
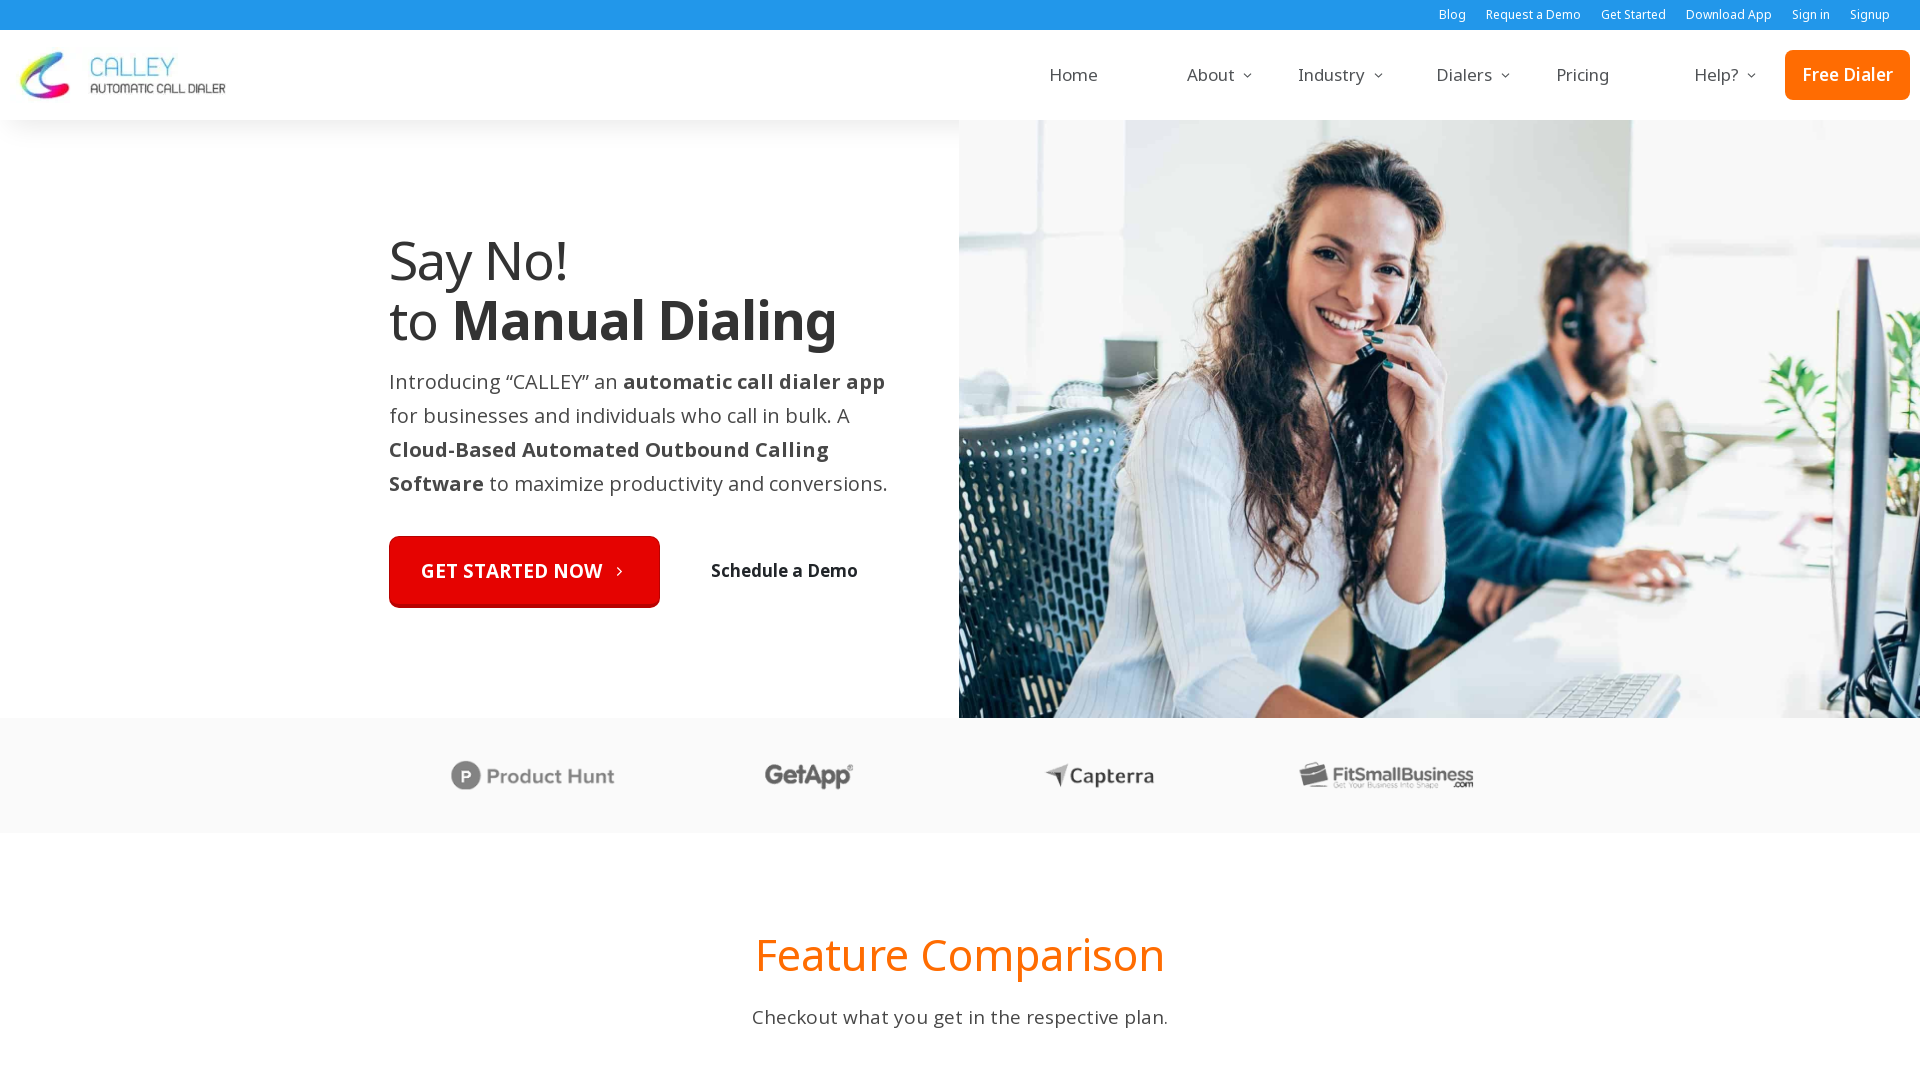

Set viewport size to 1366x768
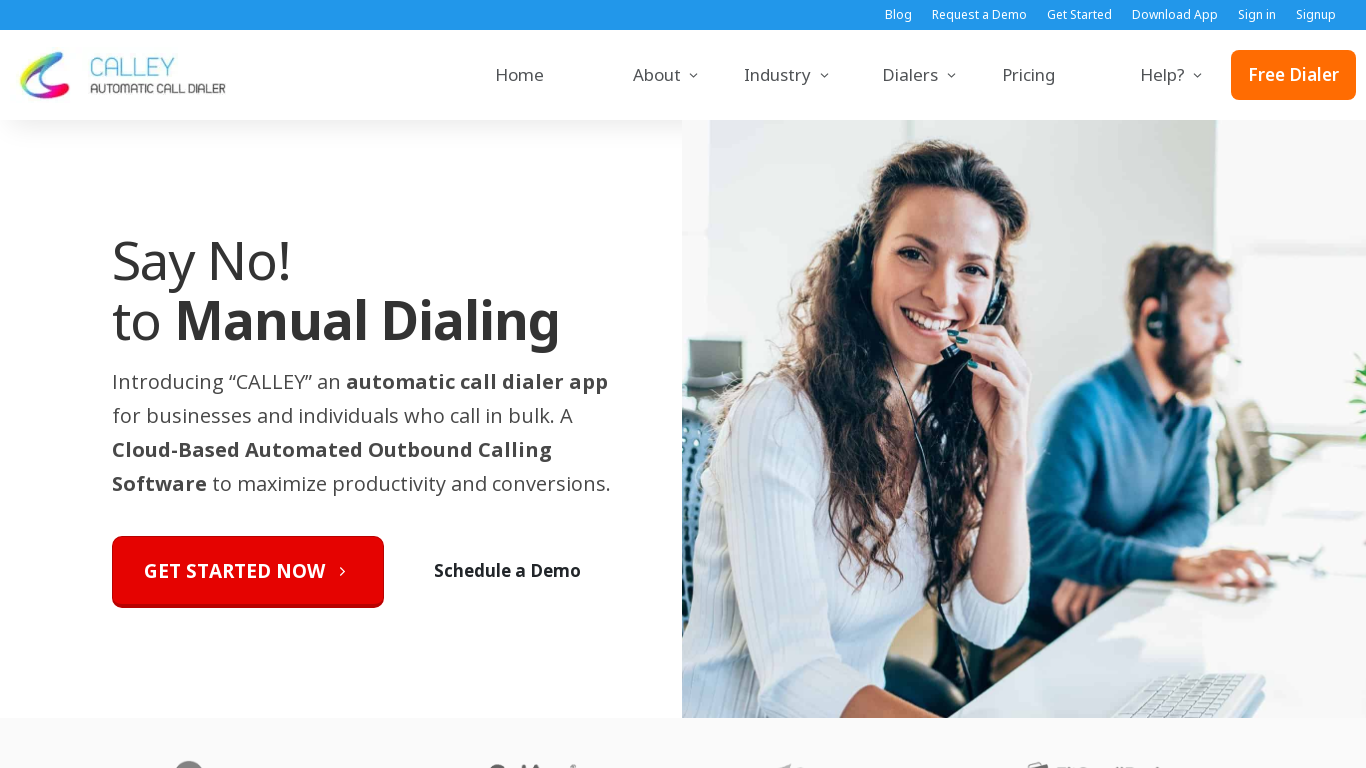

Navigated to sitemap XML page
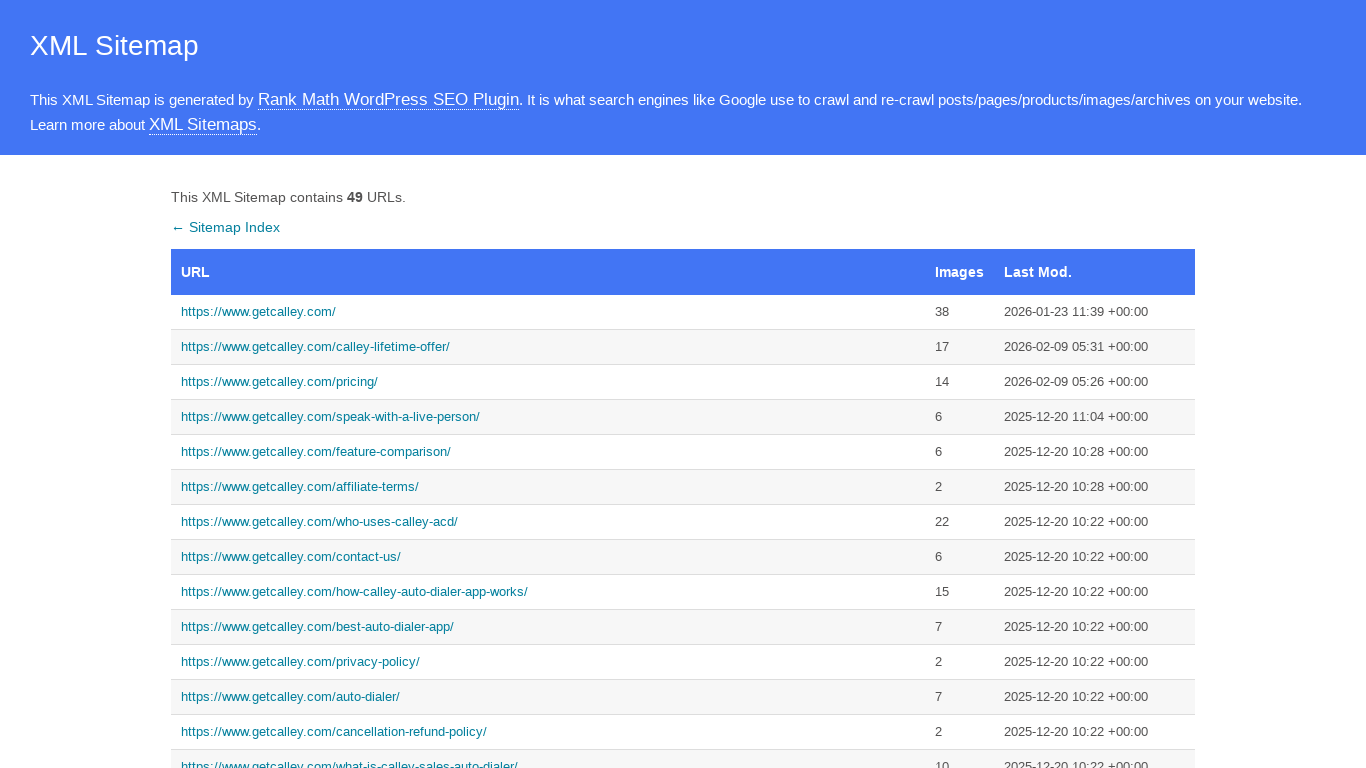

Sitemap table loaded
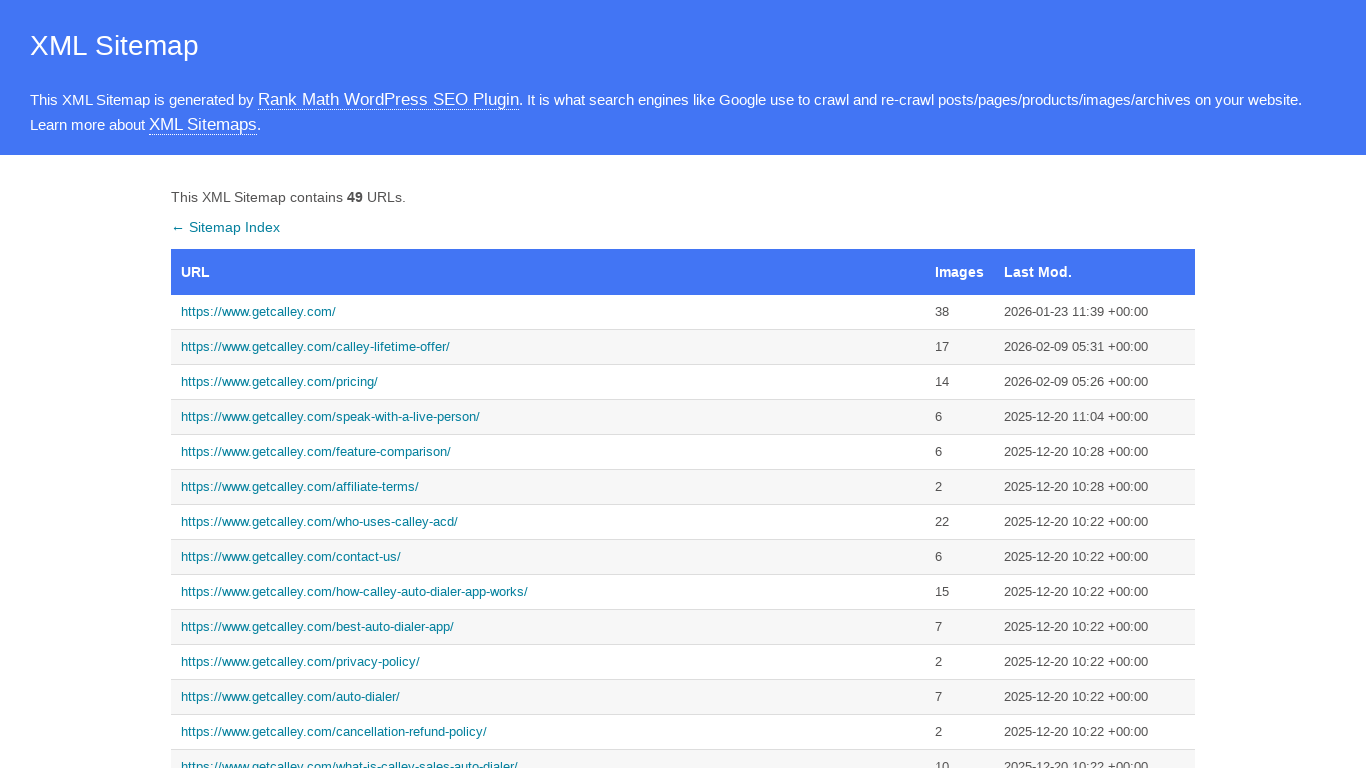

Clicked on 5th row link in sitemap table at (548, 452) on xpath=//*[@id='sitemap']/tbody/tr[5]/td[1]/a
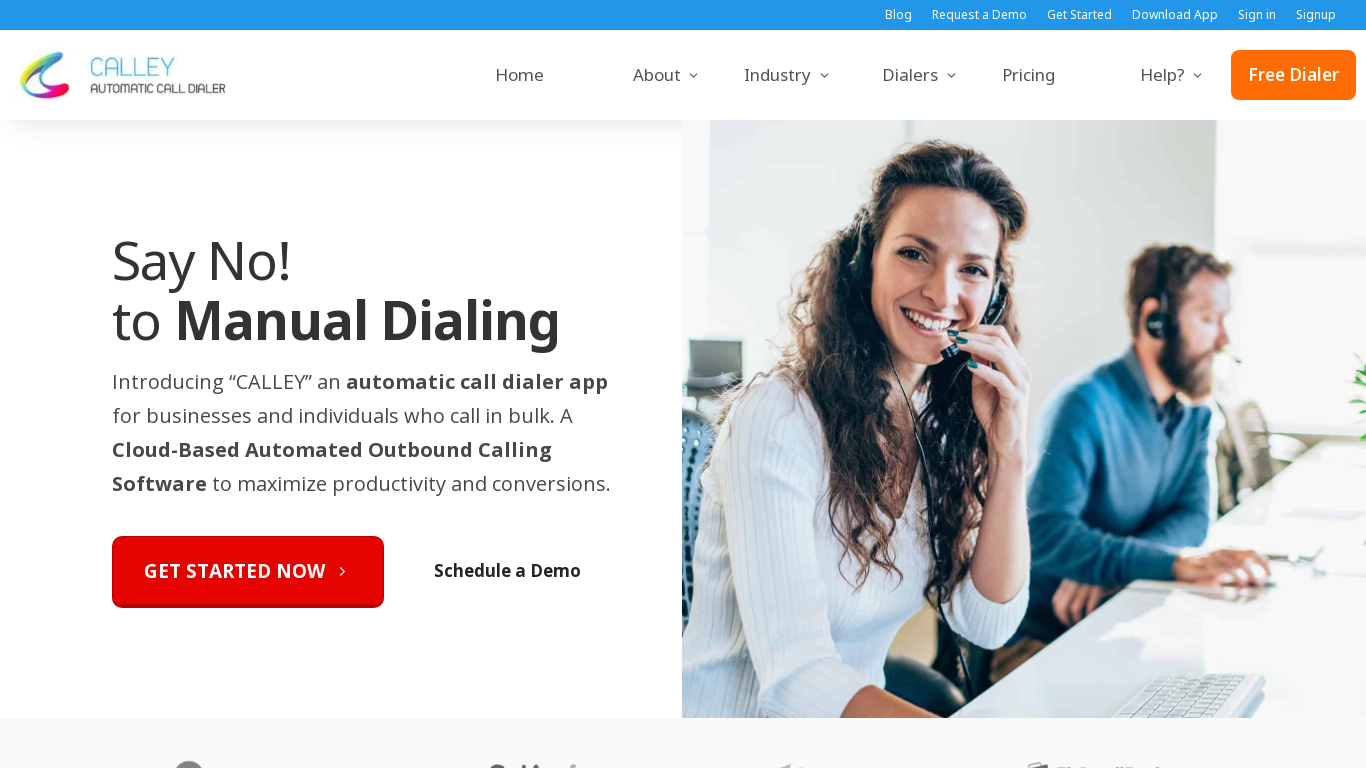

Page navigation completed and loaded
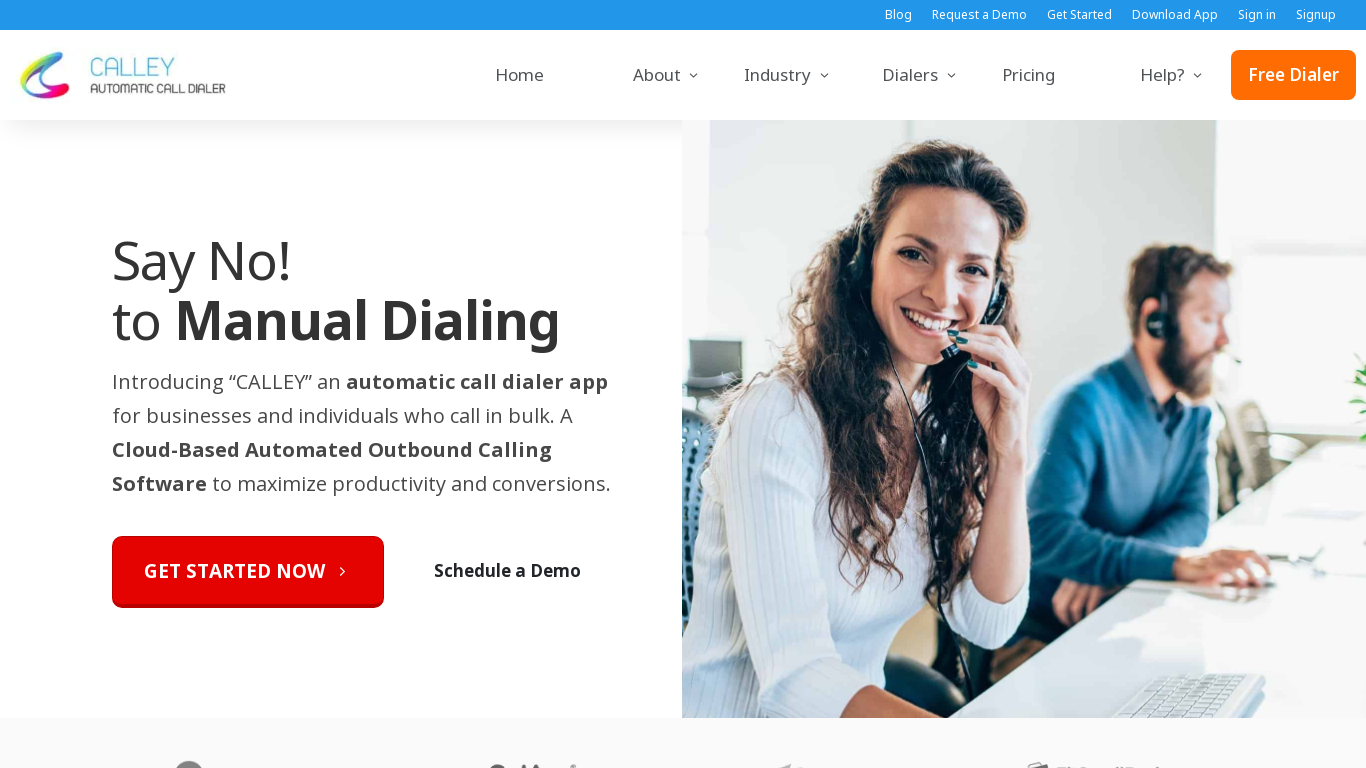

Set viewport size to 1536x864
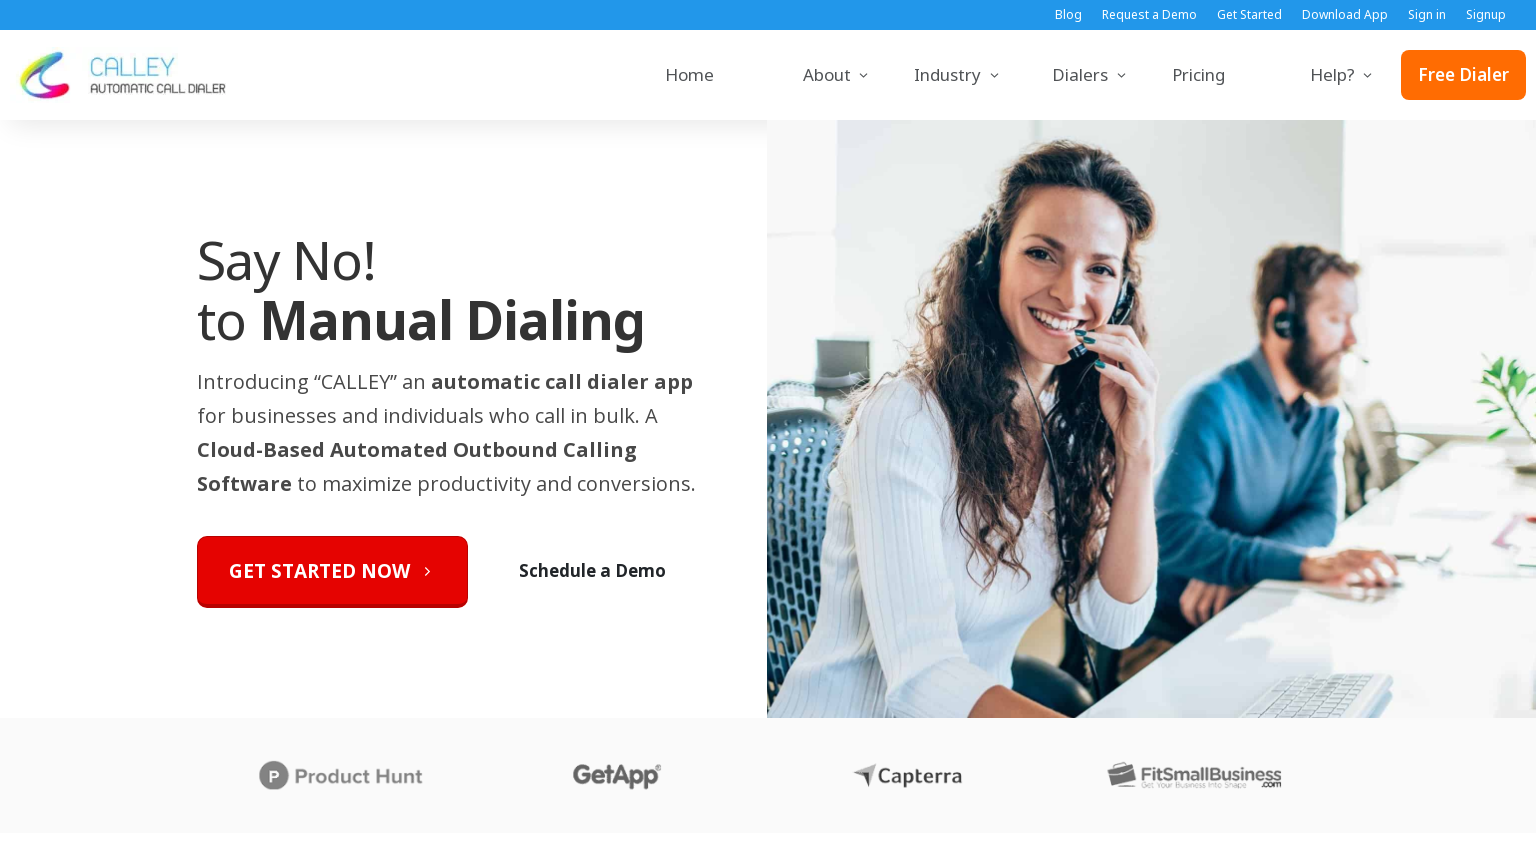

Navigated to sitemap XML page
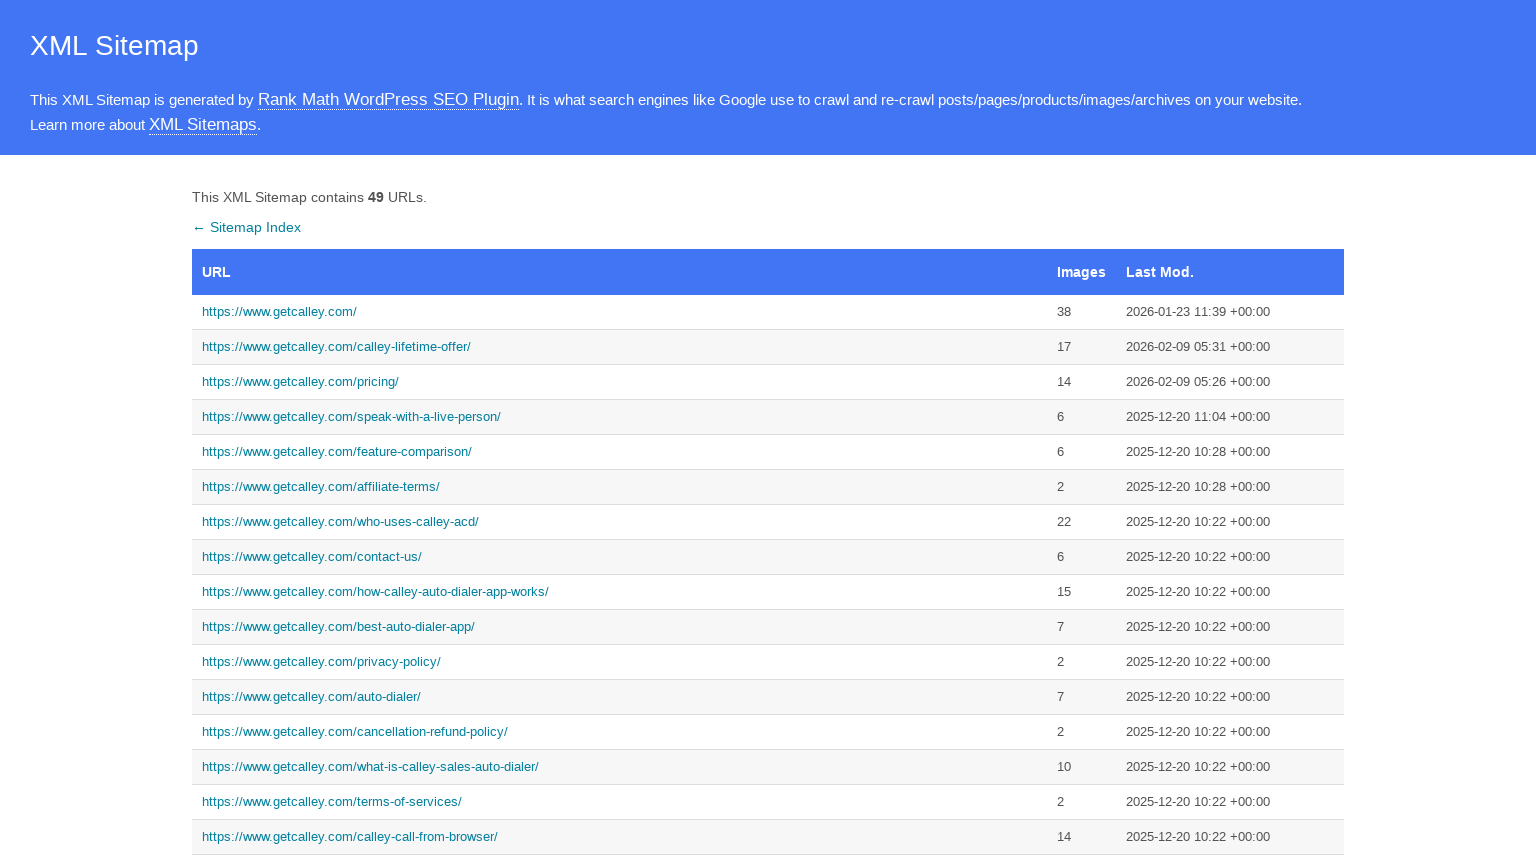

Sitemap table loaded
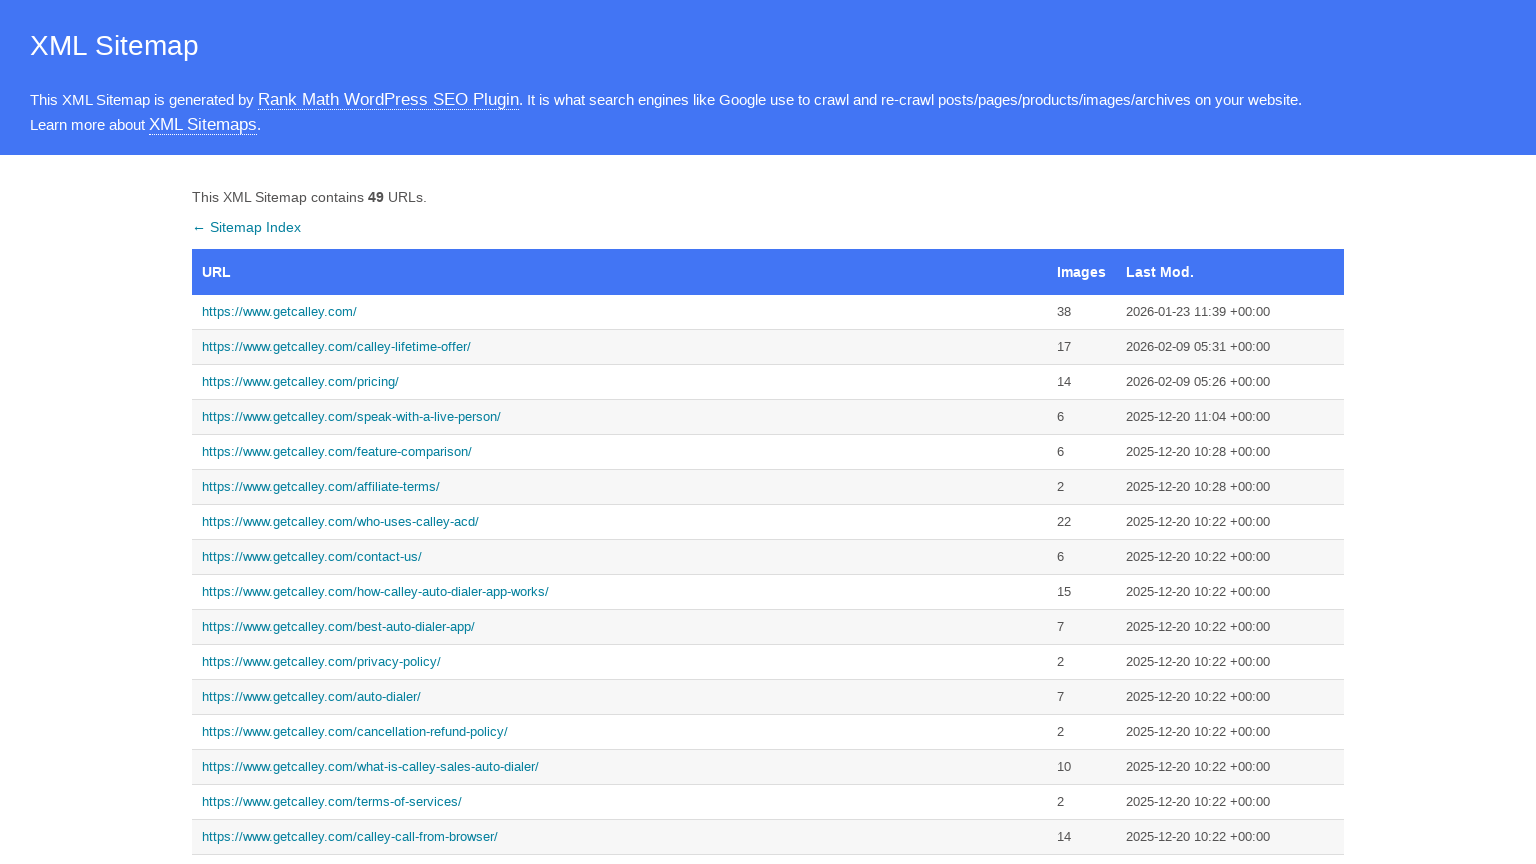

Clicked on 5th row link in sitemap table at (620, 452) on xpath=//*[@id='sitemap']/tbody/tr[5]/td[1]/a
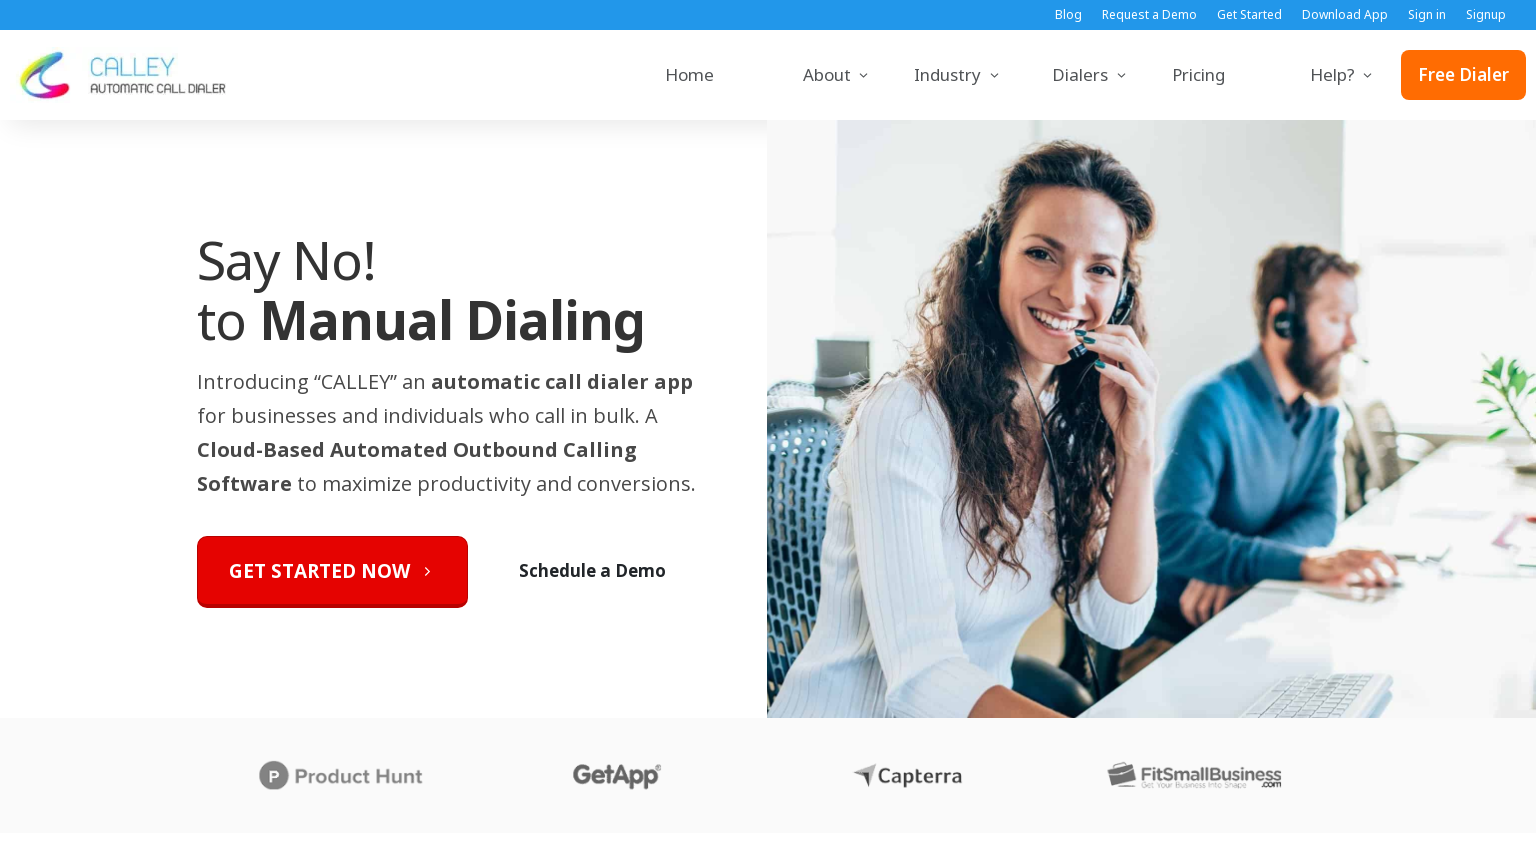

Page navigation completed and loaded
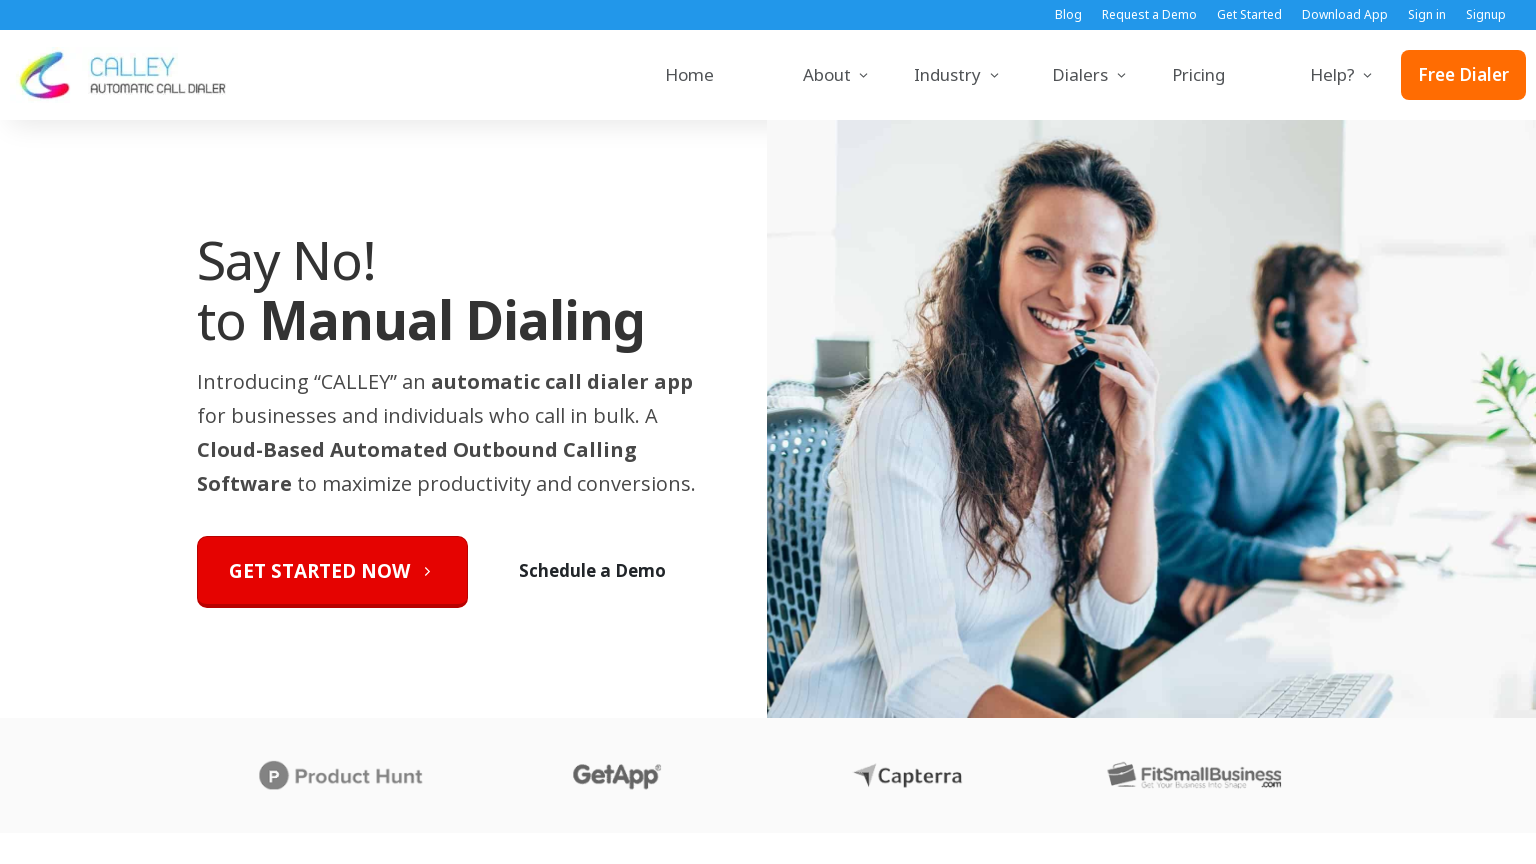

Set viewport size to 360x640
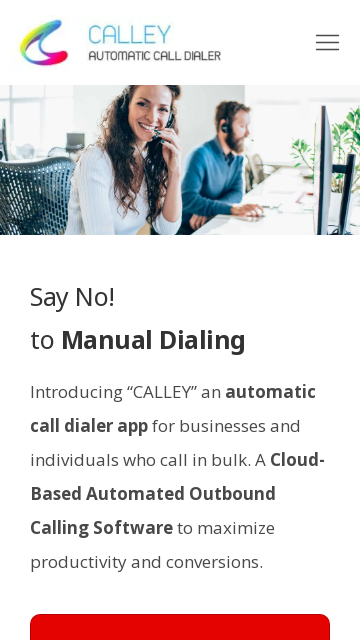

Navigated to sitemap XML page
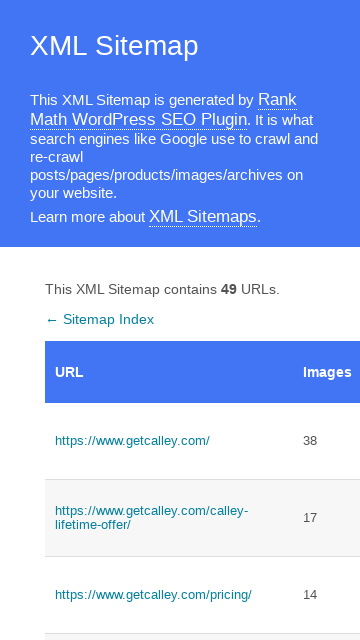

Sitemap table loaded
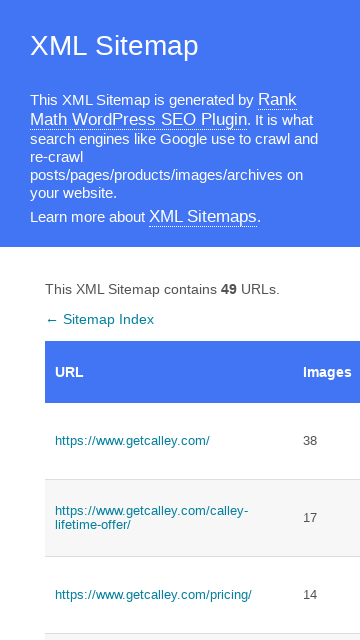

Clicked on 5th row link in sitemap table at (169, 320) on xpath=//*[@id='sitemap']/tbody/tr[5]/td[1]/a
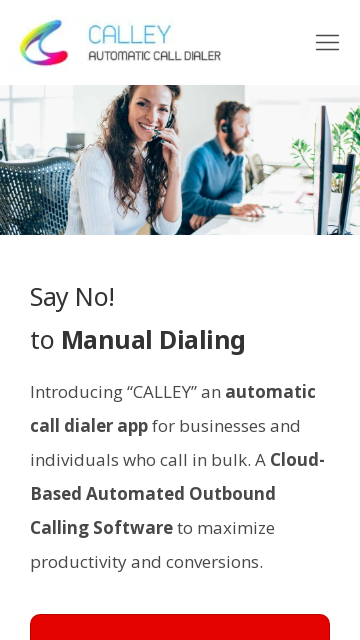

Page navigation completed and loaded
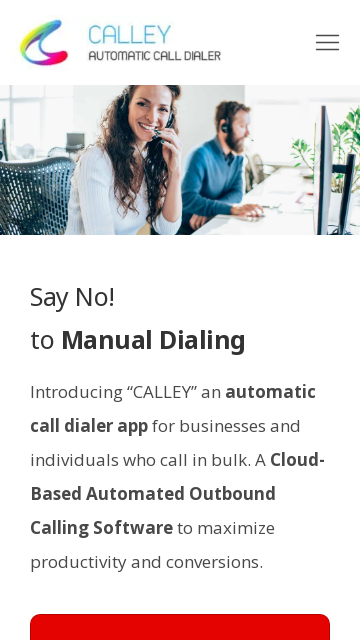

Set viewport size to 414x896
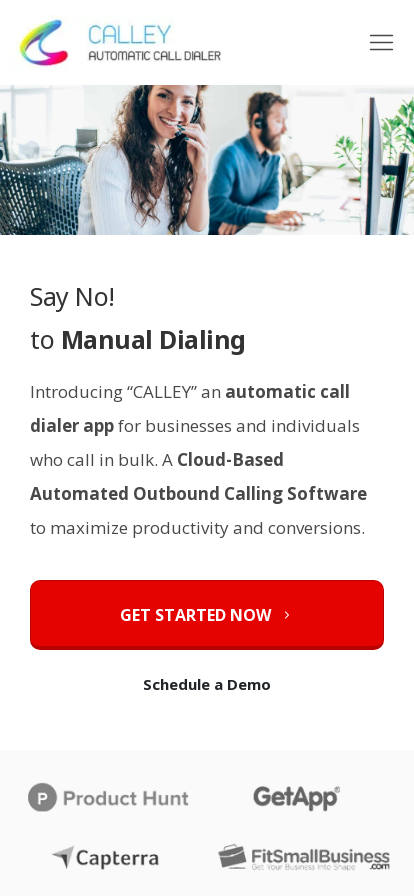

Navigated to sitemap XML page
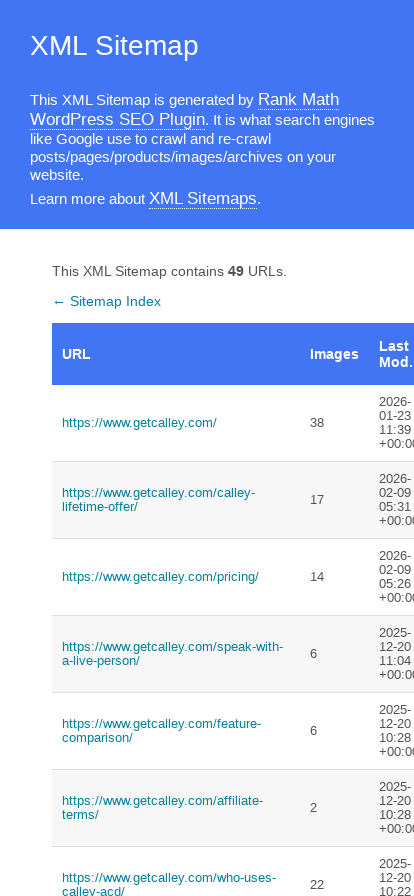

Sitemap table loaded
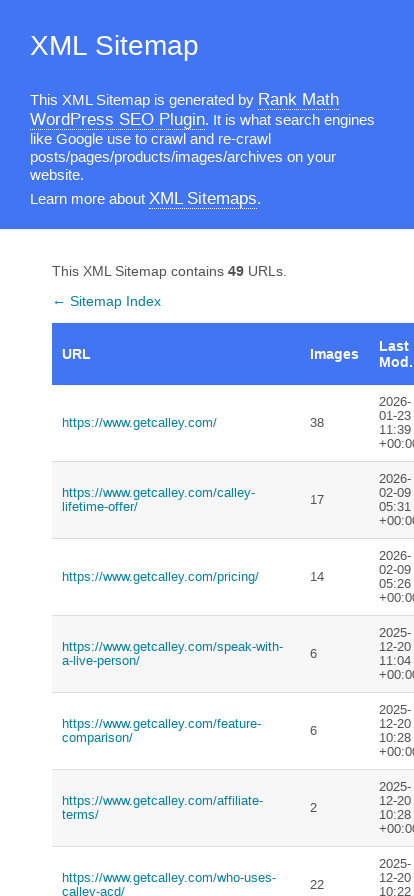

Clicked on 5th row link in sitemap table at (176, 731) on xpath=//*[@id='sitemap']/tbody/tr[5]/td[1]/a
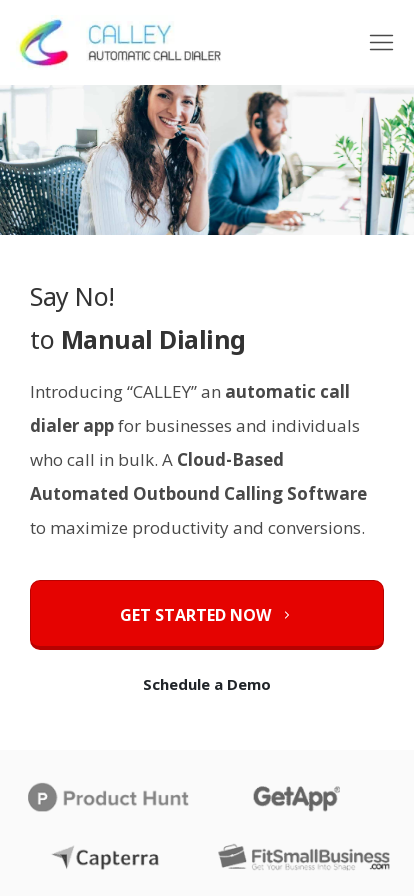

Page navigation completed and loaded
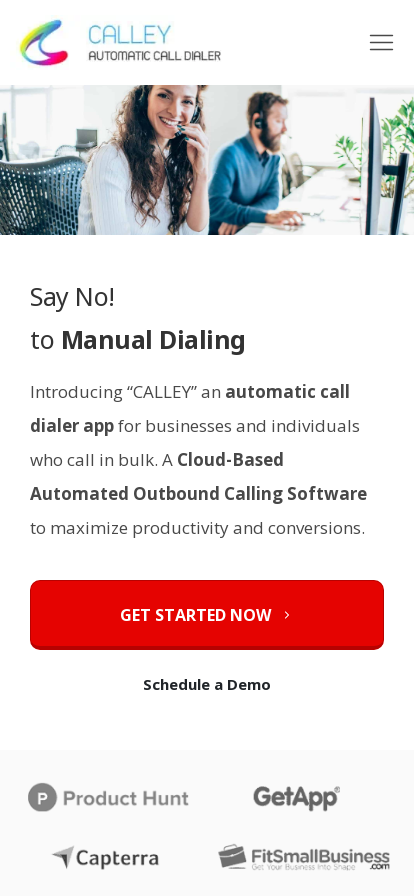

Set viewport size to 375x667
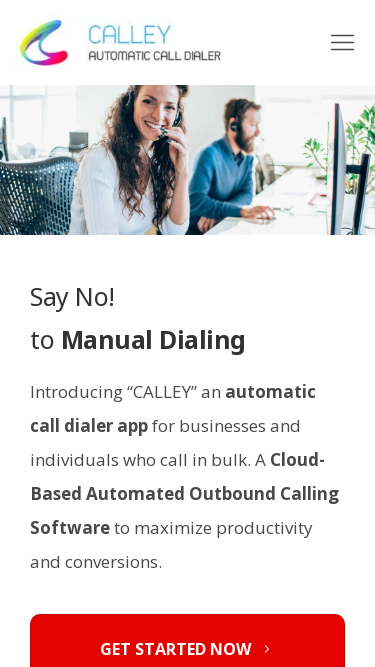

Navigated to sitemap XML page
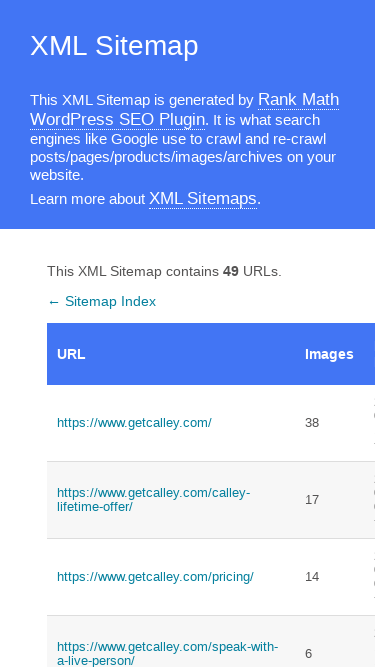

Sitemap table loaded
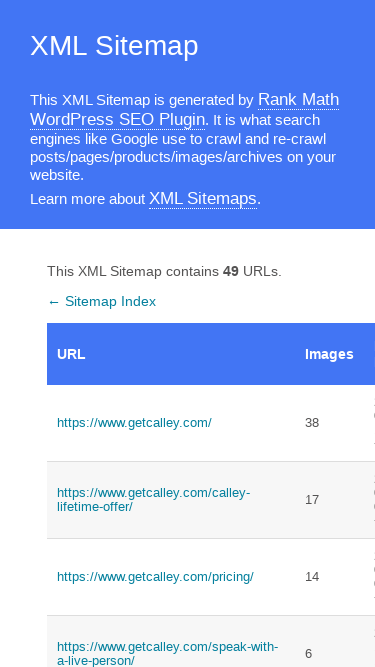

Clicked on 5th row link in sitemap table at (171, 334) on xpath=//*[@id='sitemap']/tbody/tr[5]/td[1]/a
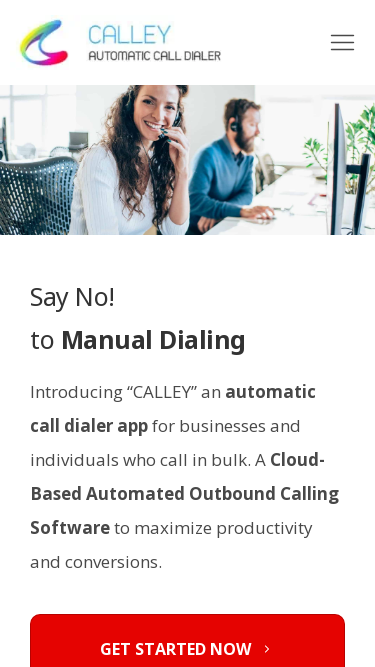

Page navigation completed and loaded
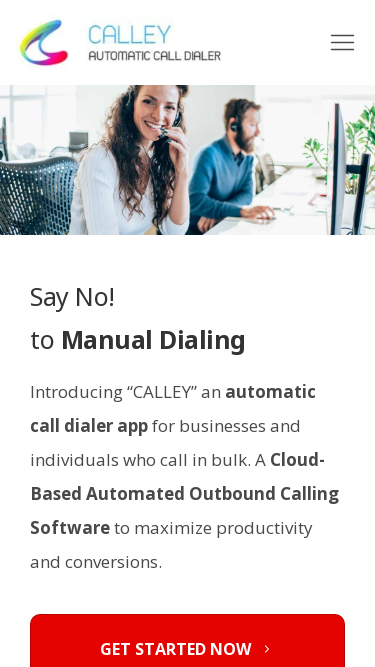

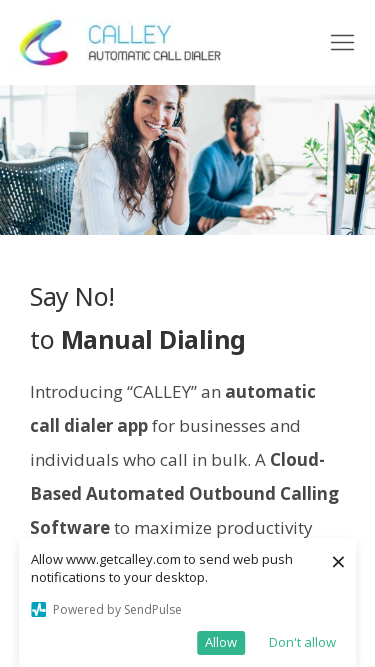